Tests the search functionality on planika.ba by searching for shoes, applying filters, and verifying results are displayed

Starting URL: https://planika.ba/

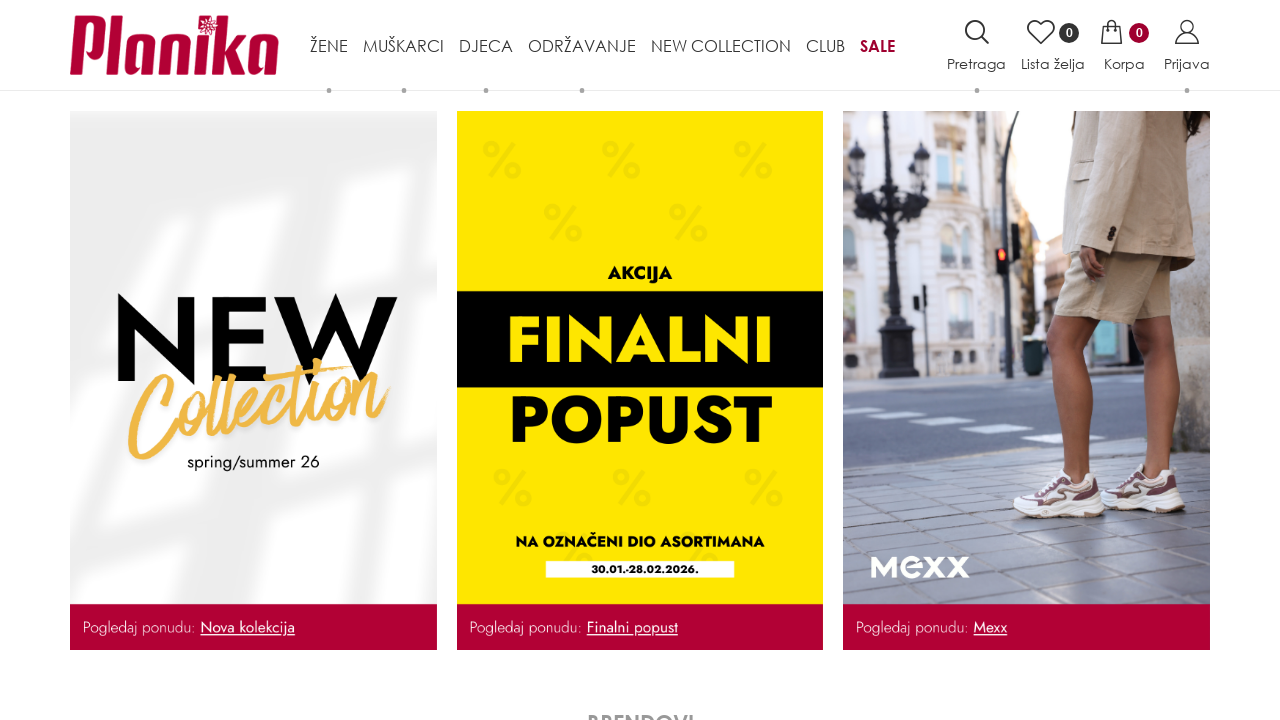

Clicked on search button (Pretraga) at (976, 64) on xpath=//span[normalize-space()="Pretraga"]
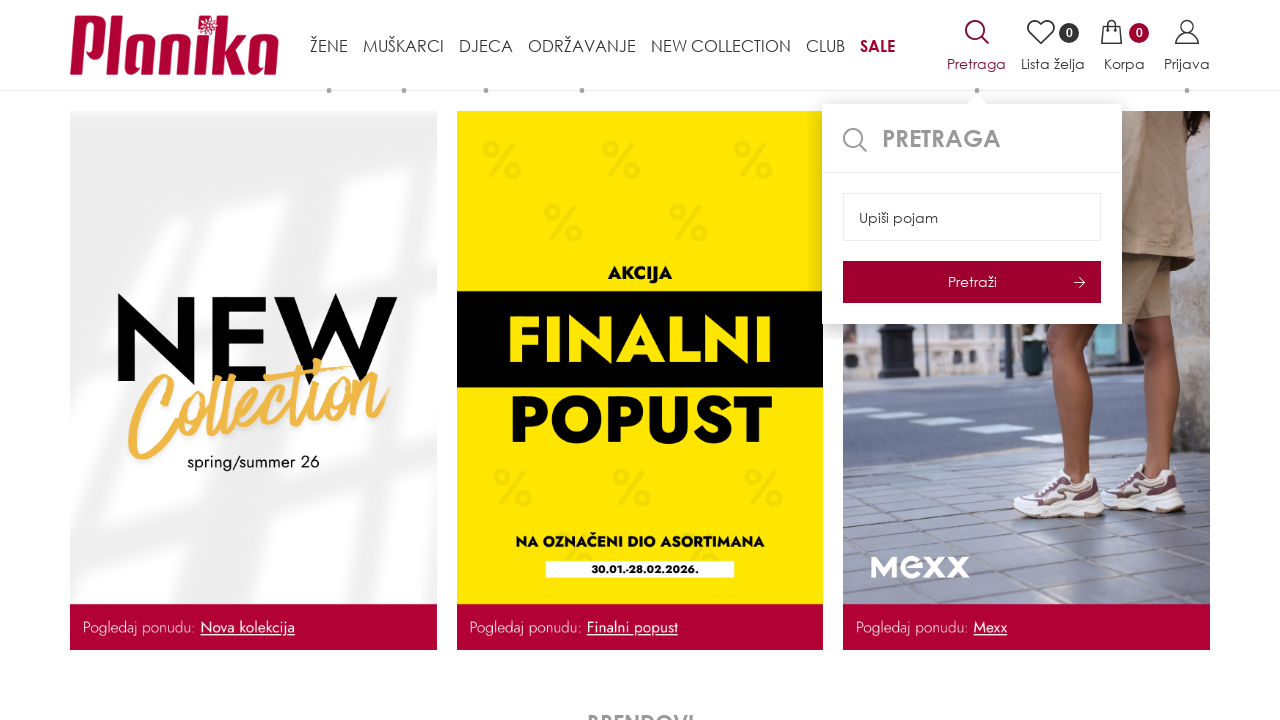

Search input field loaded
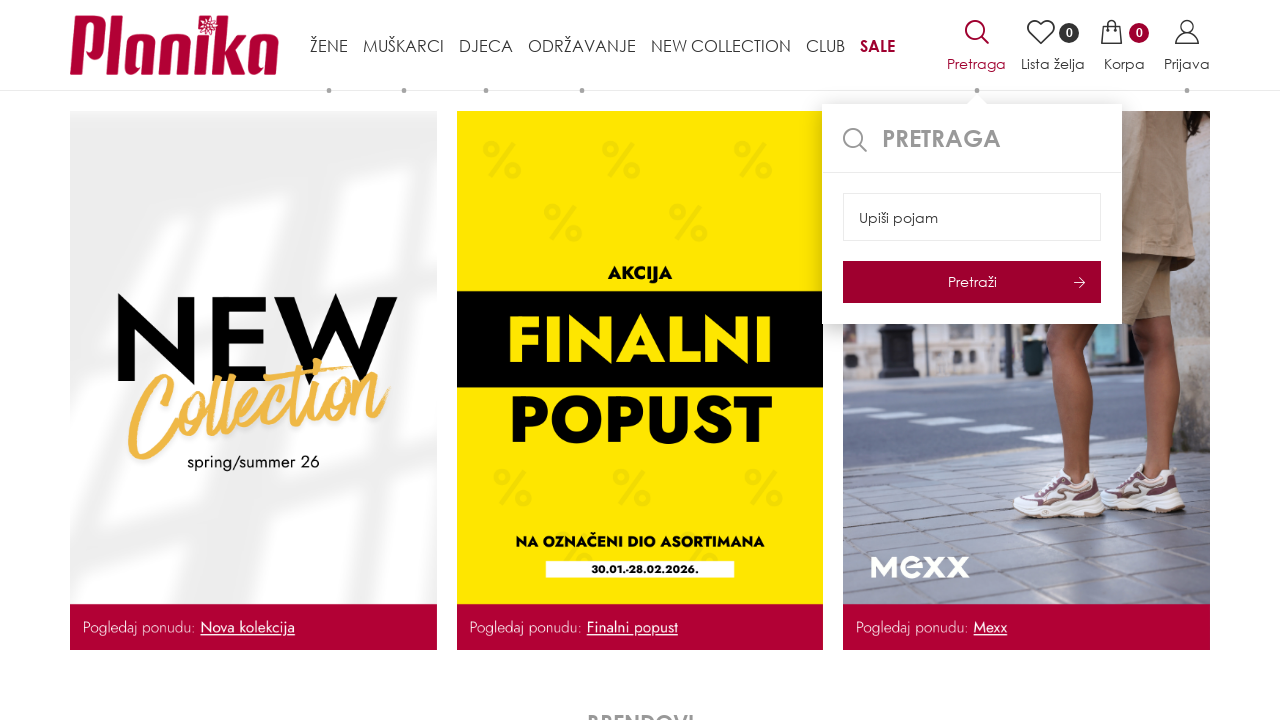

Entered search term 'cipele' (shoes) on input#autocomplete
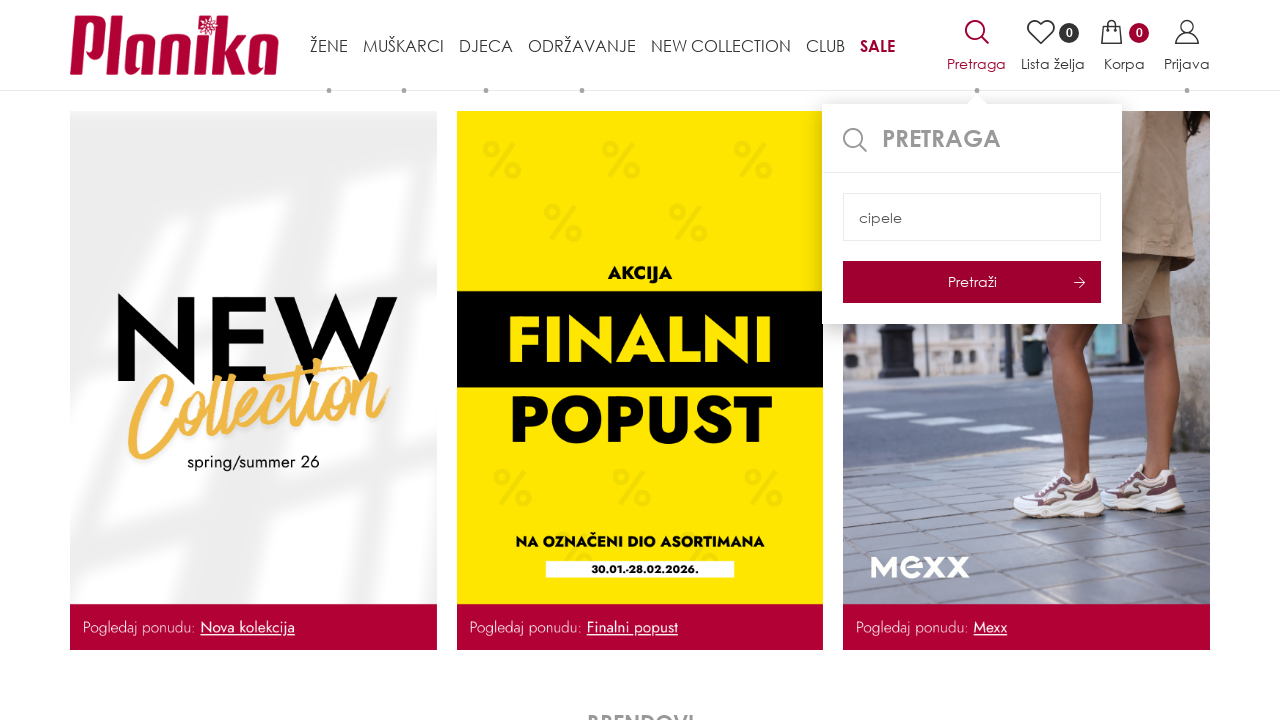

Pressed Enter to submit search on input#autocomplete
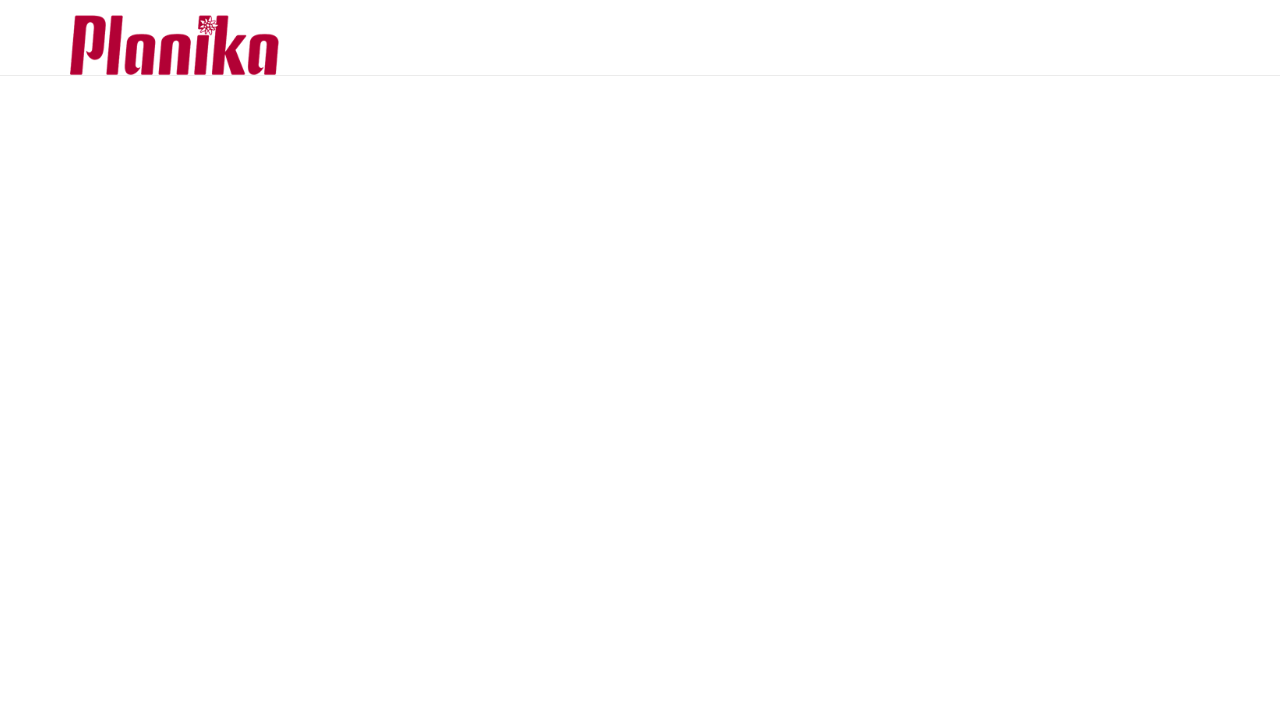

Search results loaded and product count displayed
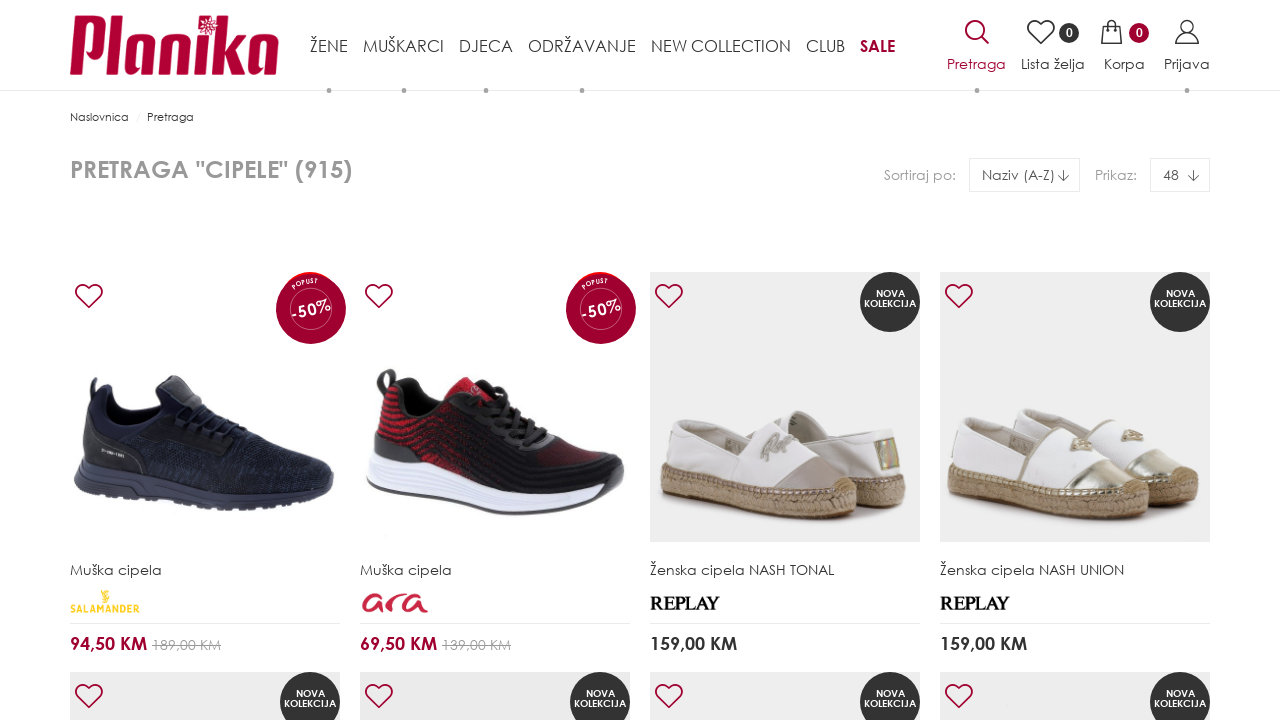

Filter dropdown loaded
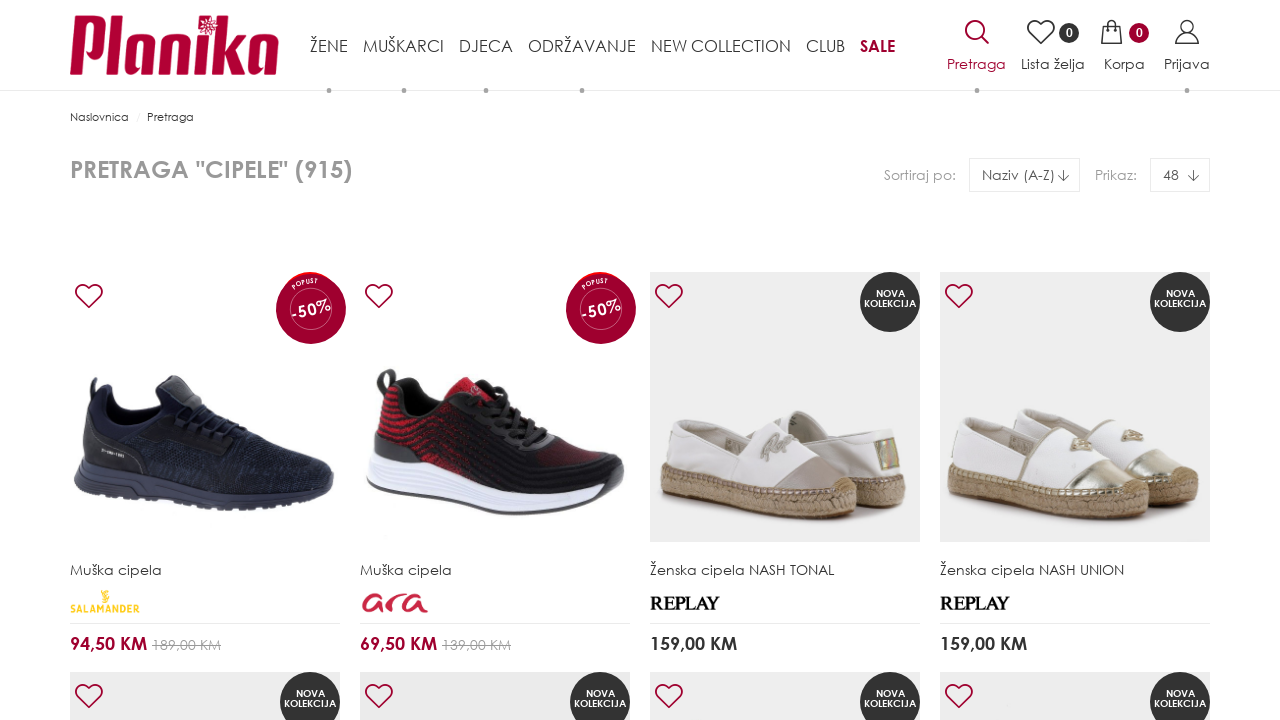

Applied filter by selecting option at index 2 from dropdown on //*[@id="filtersList"]/div[1]/div/ul/li[1]/select
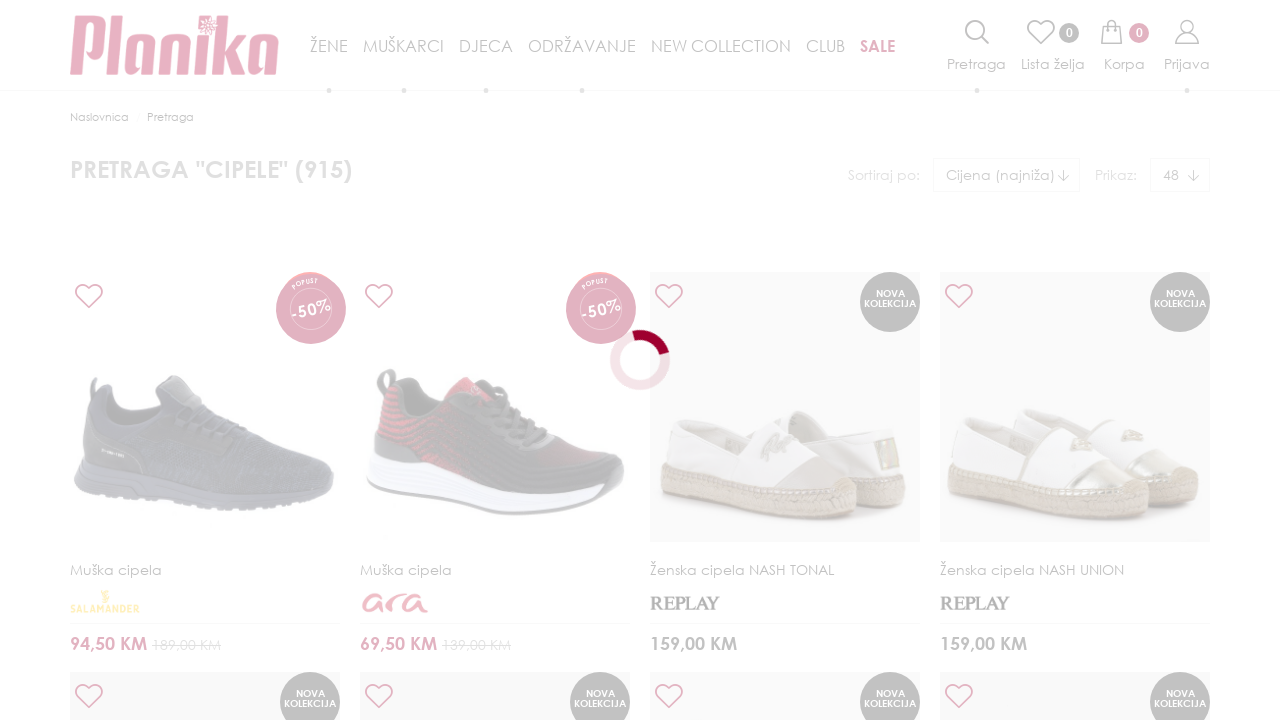

Filter text loaded and visible
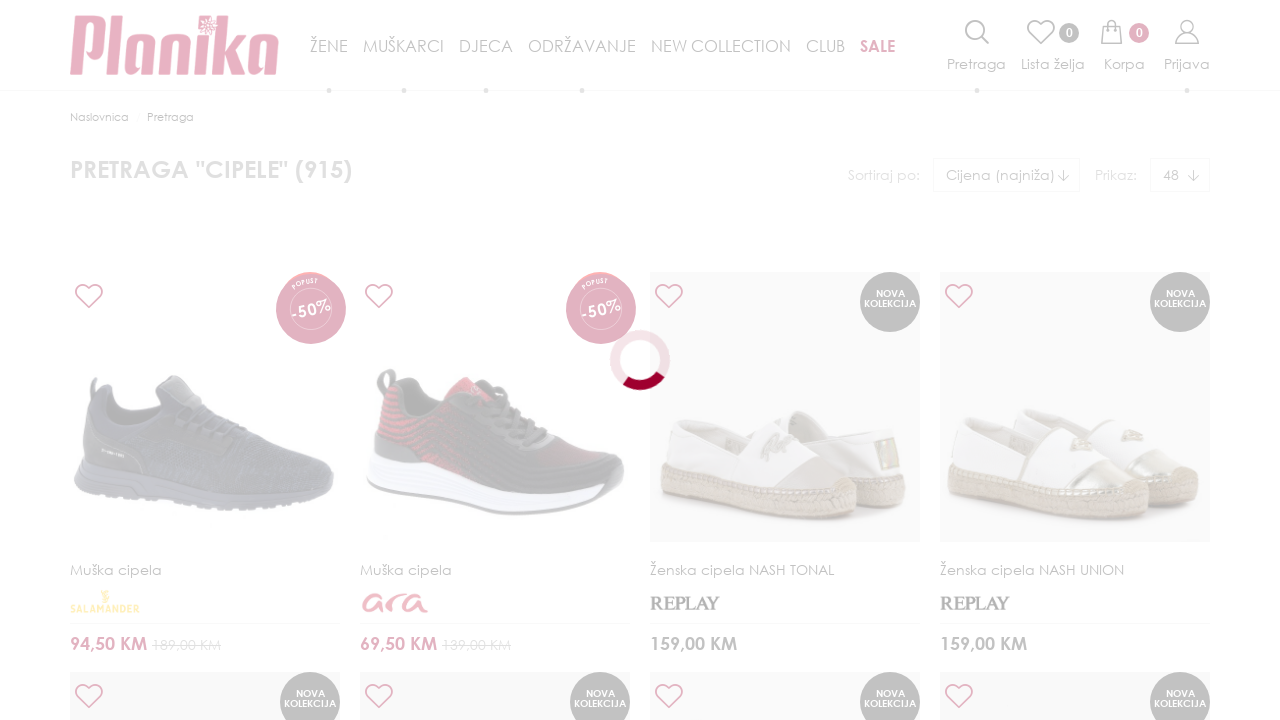

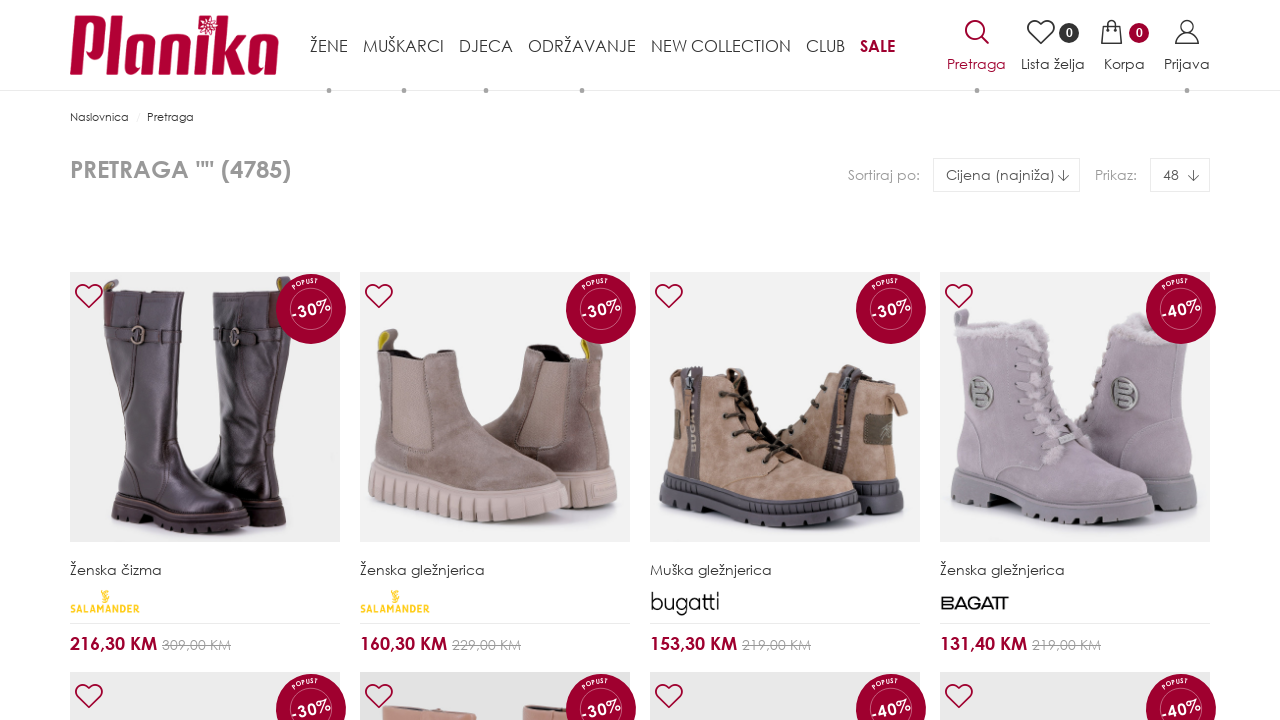